Tests navigation to product category and verifies the Add to Cart button is displayed on a product page

Starting URL: https://www.demoblaze.com

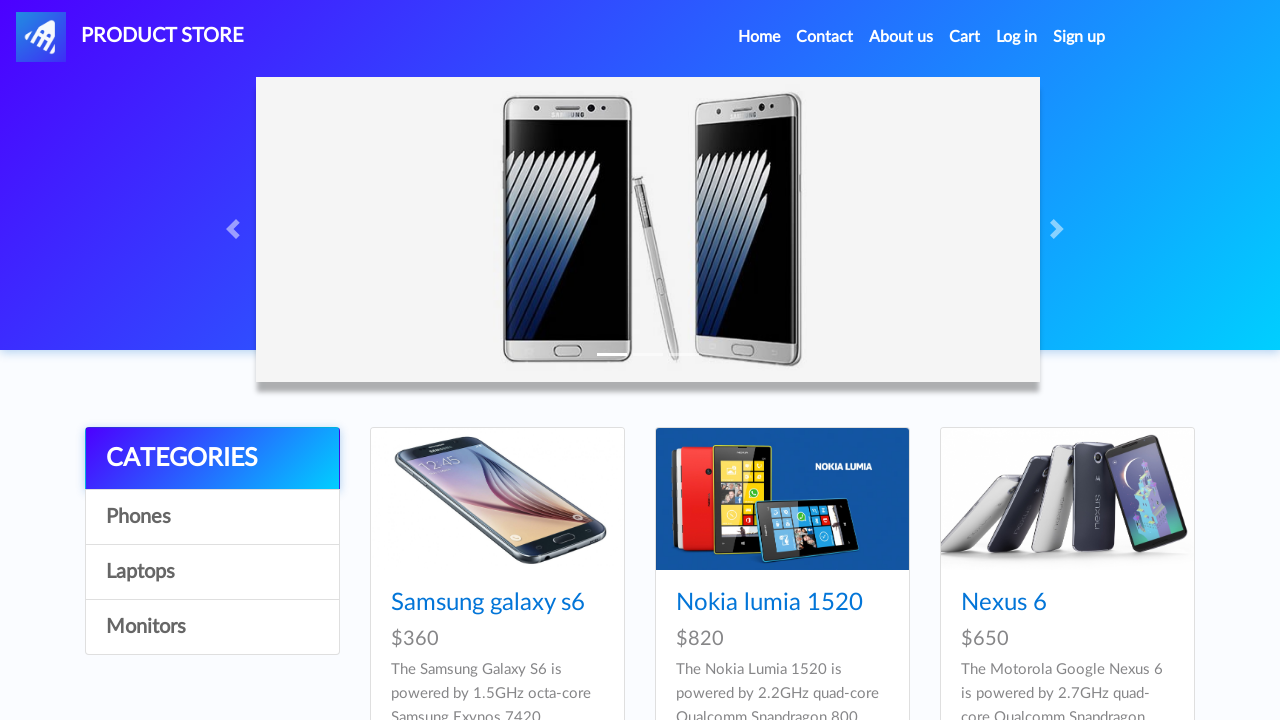

Clicked on Laptops category at (212, 627) on div.list-group a:nth-child(4)
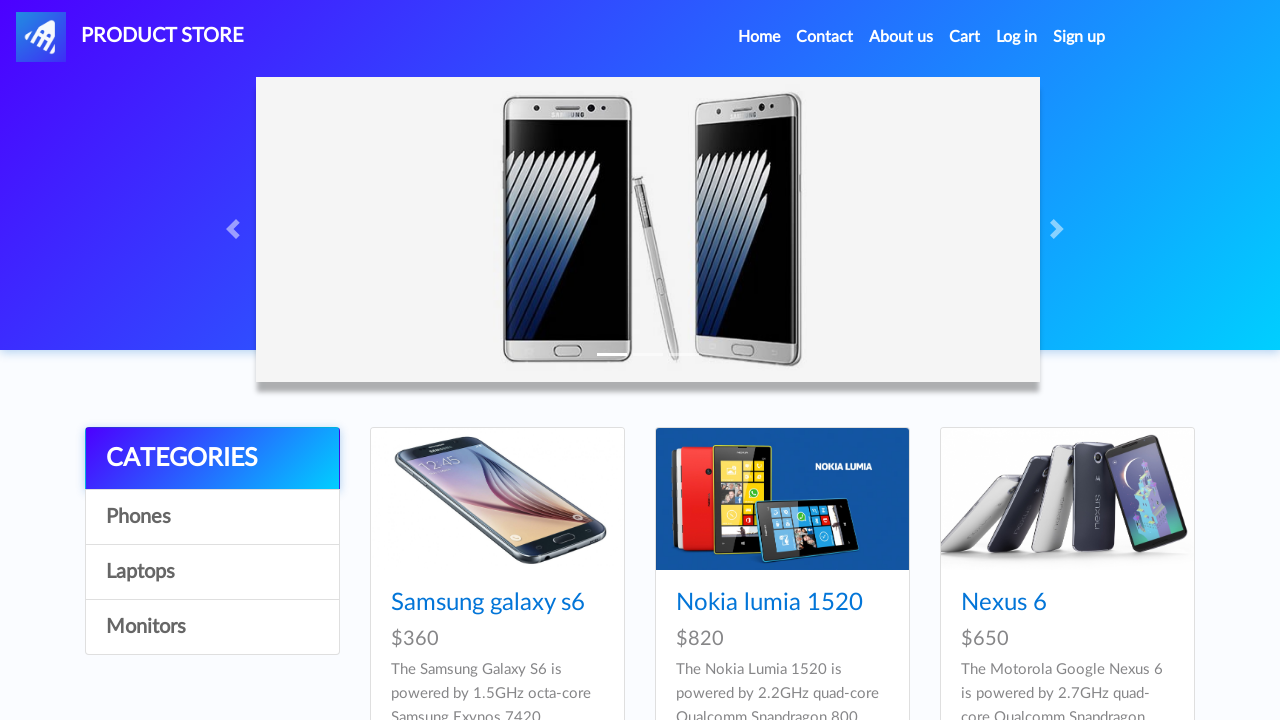

Waited for product listings to load
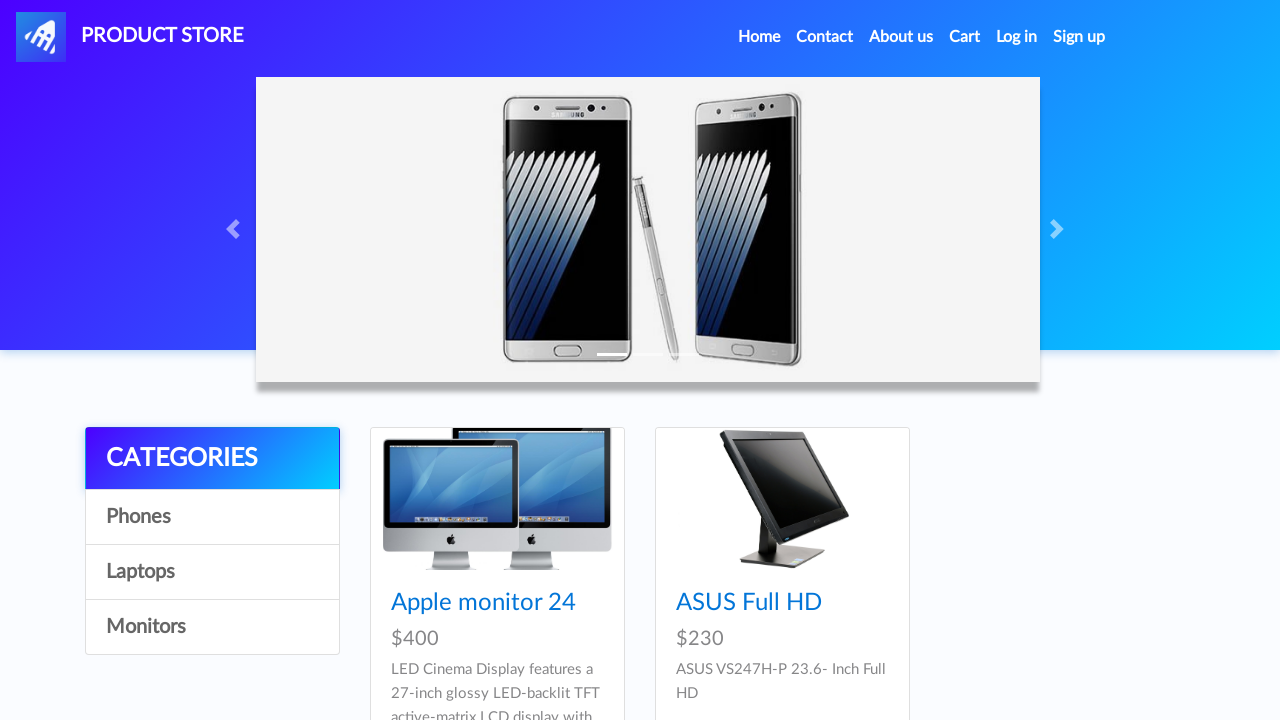

Clicked on Sony Vaio i7 product at (484, 603) on div.card-block h4 a[href='prod.html?idp_=10']
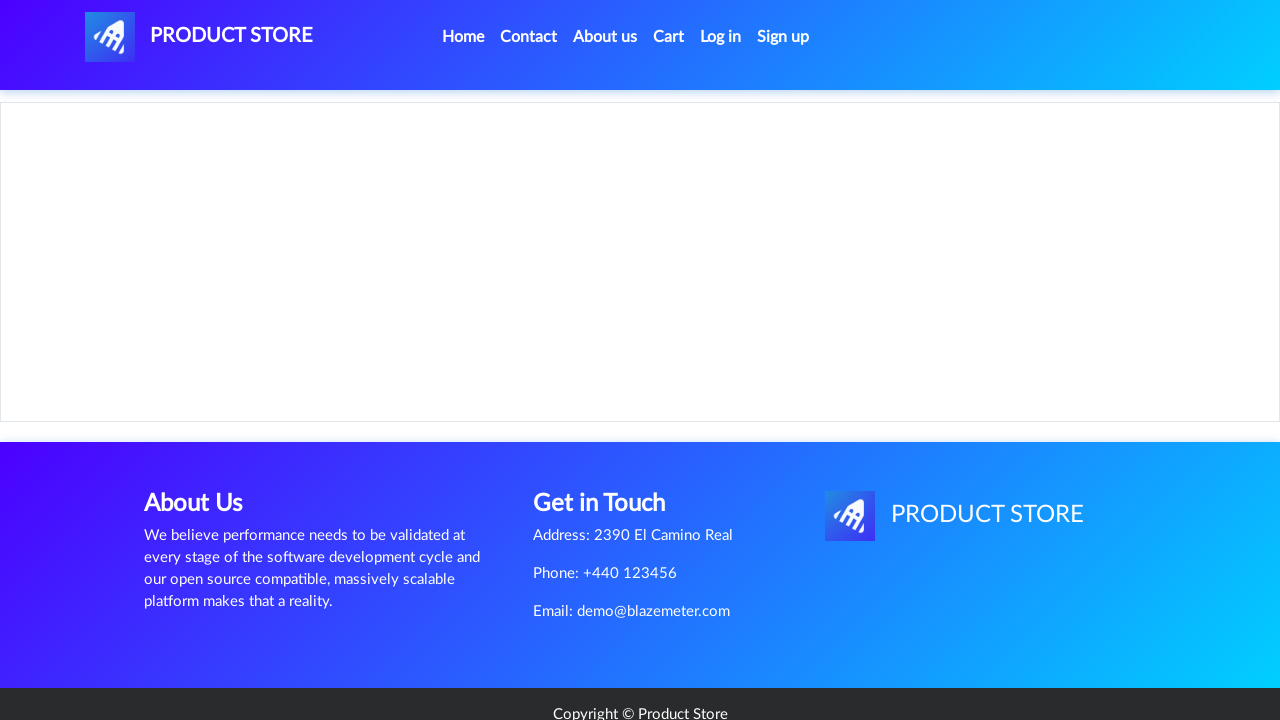

Verified Add to Cart button is displayed on product page
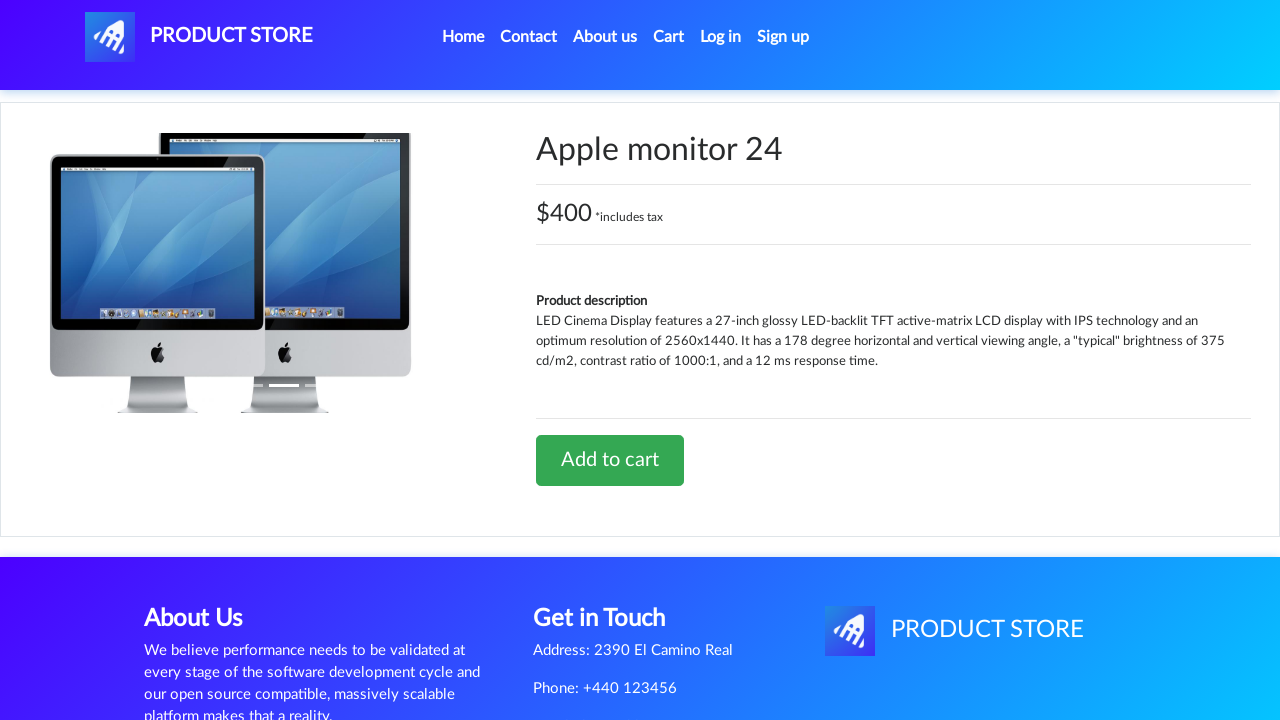

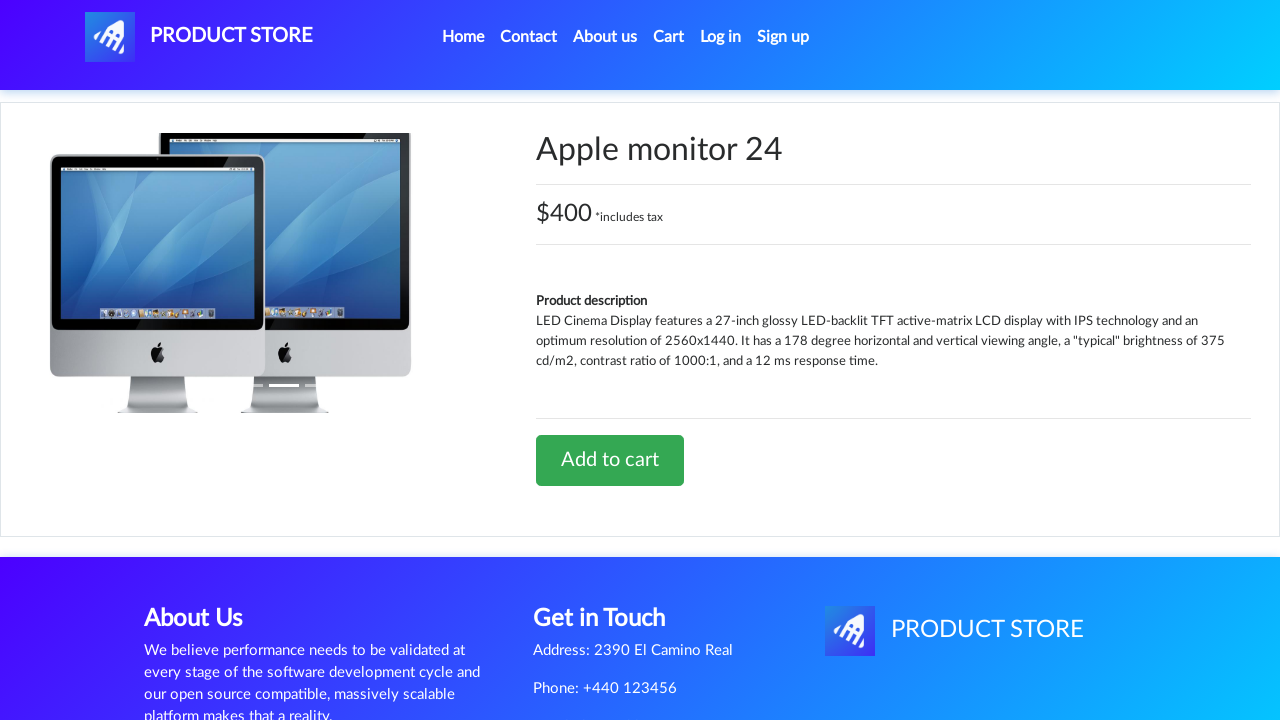